Tests the search functionality on Erarta museum website by searching for membership information and navigating to the result

Starting URL: https://www.erarta.com/

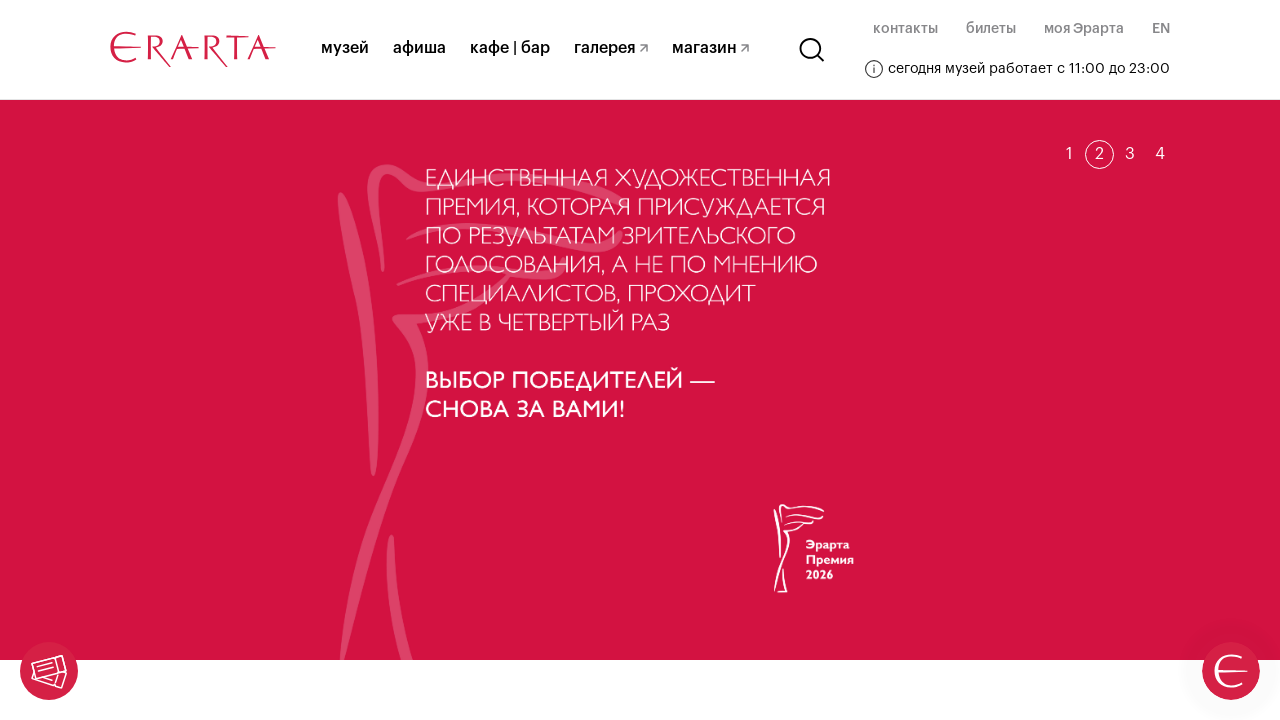

Clicked search icon to open search at (812, 50) on .header__search-svg
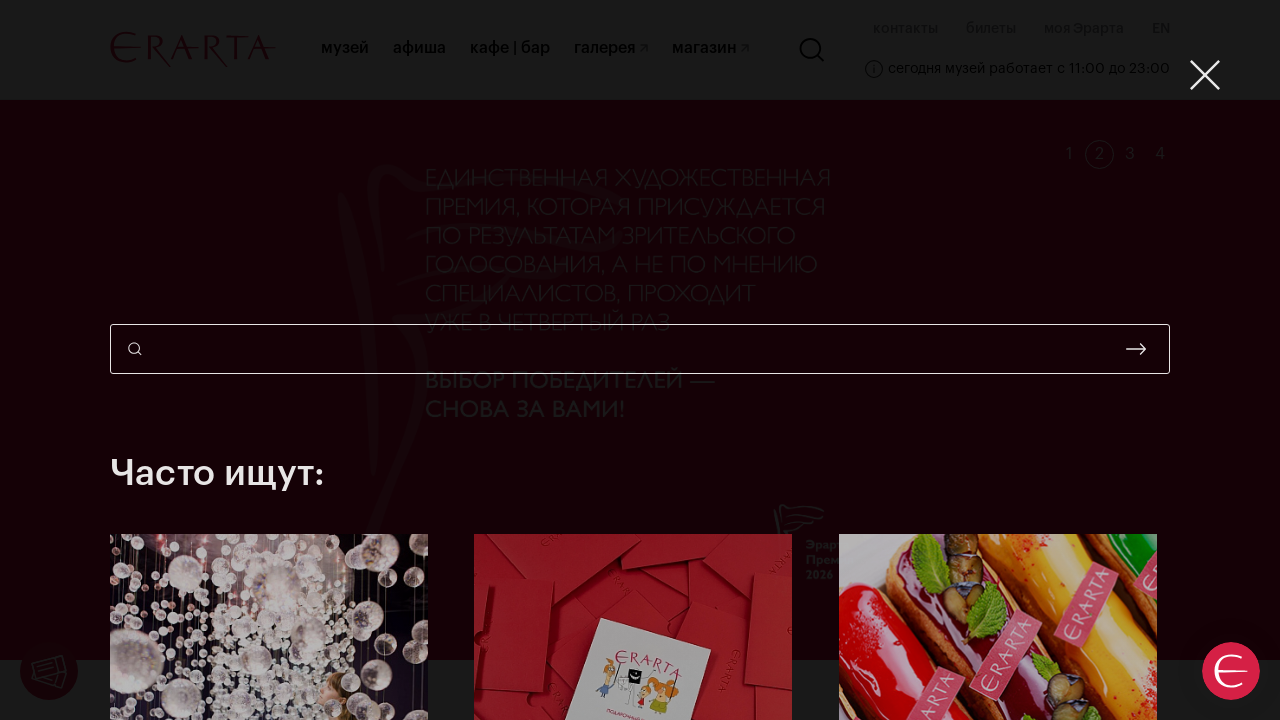

Entered search term 'клубный билет' (membership card) in search field on .search-popup__input.base-input.search-input
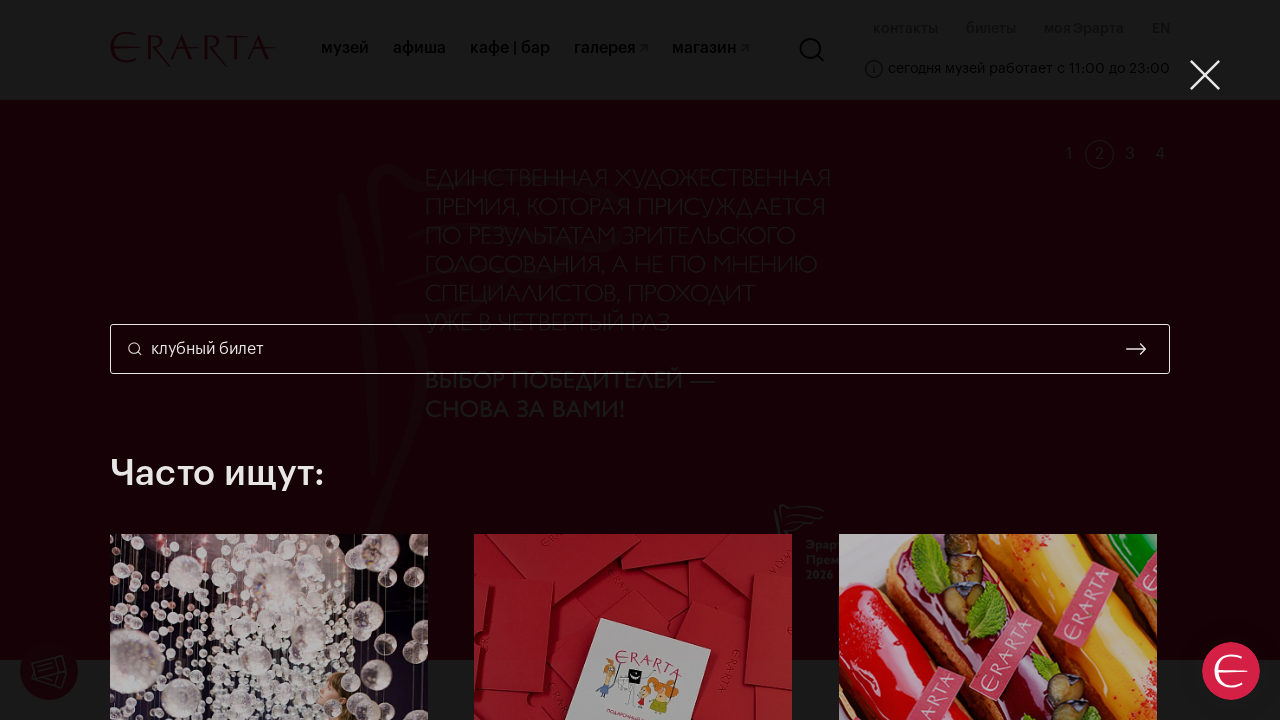

Submitted search query at (1136, 349) on .search-popup__submit
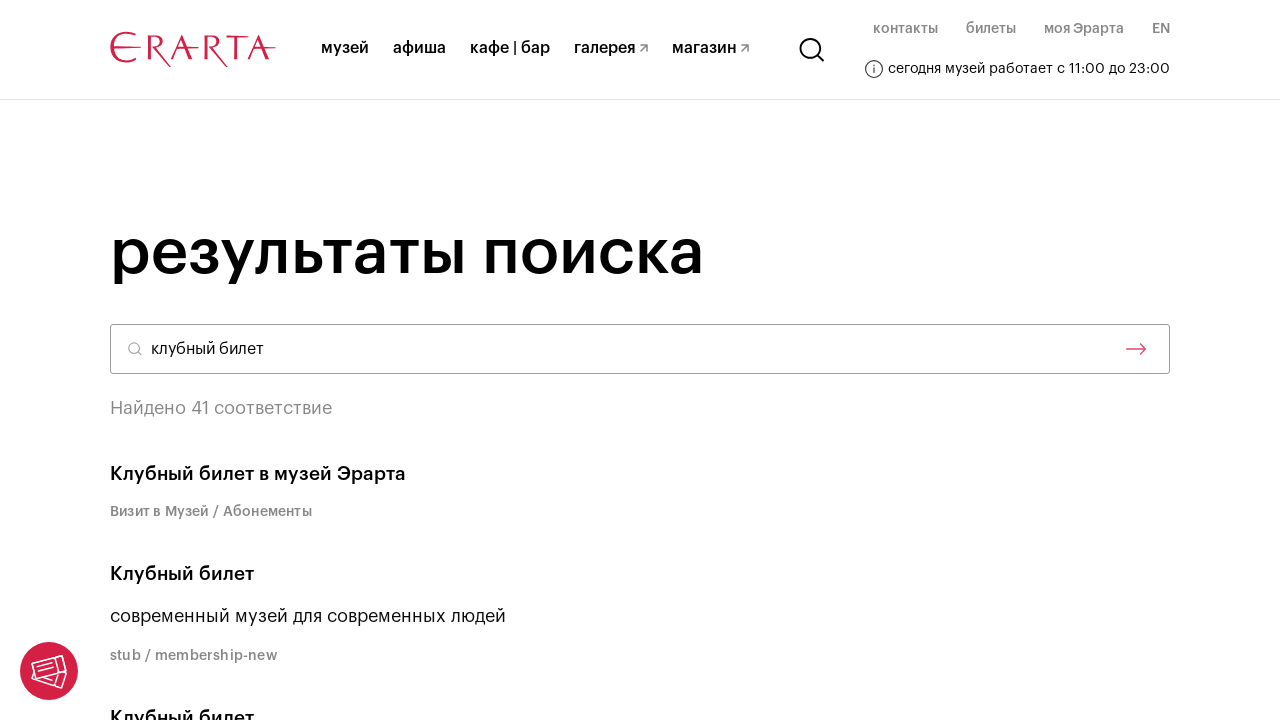

Clicked on the first search result at (640, 474) on xpath=//*[@class='search-page__result-item'][1]/*[@class='search-page__result-ti
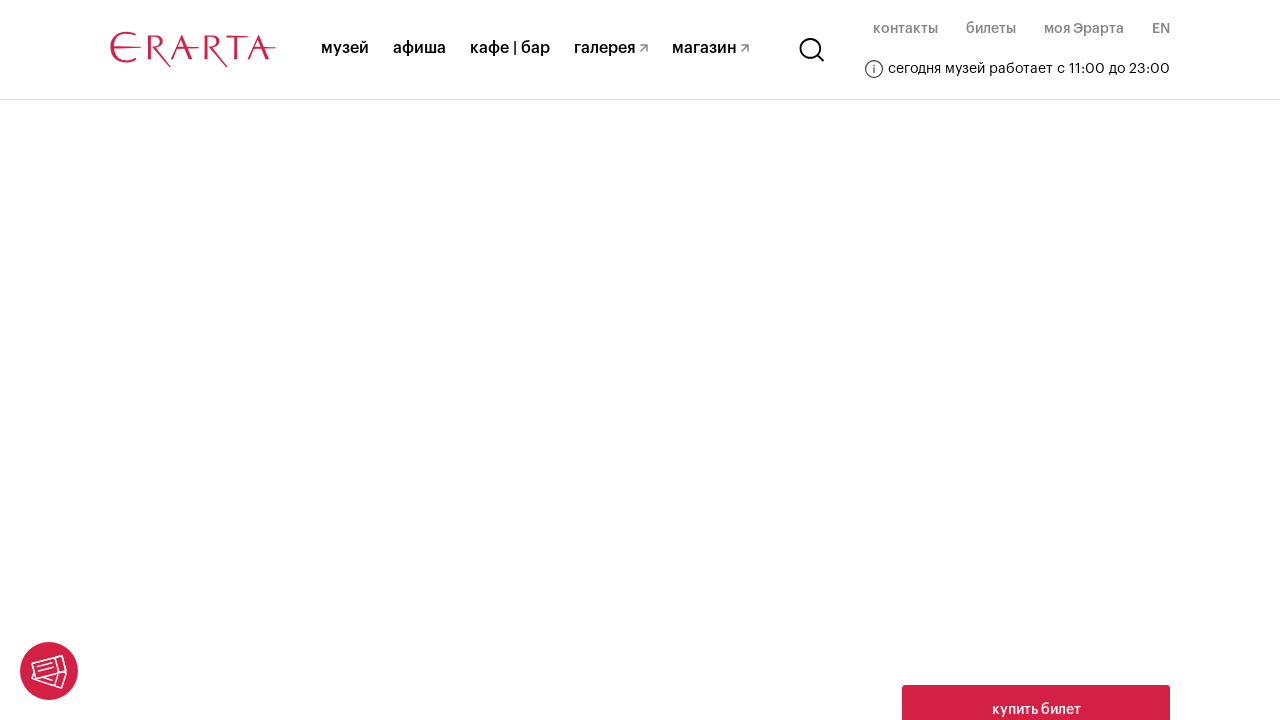

Membership page loaded - hero title appeared
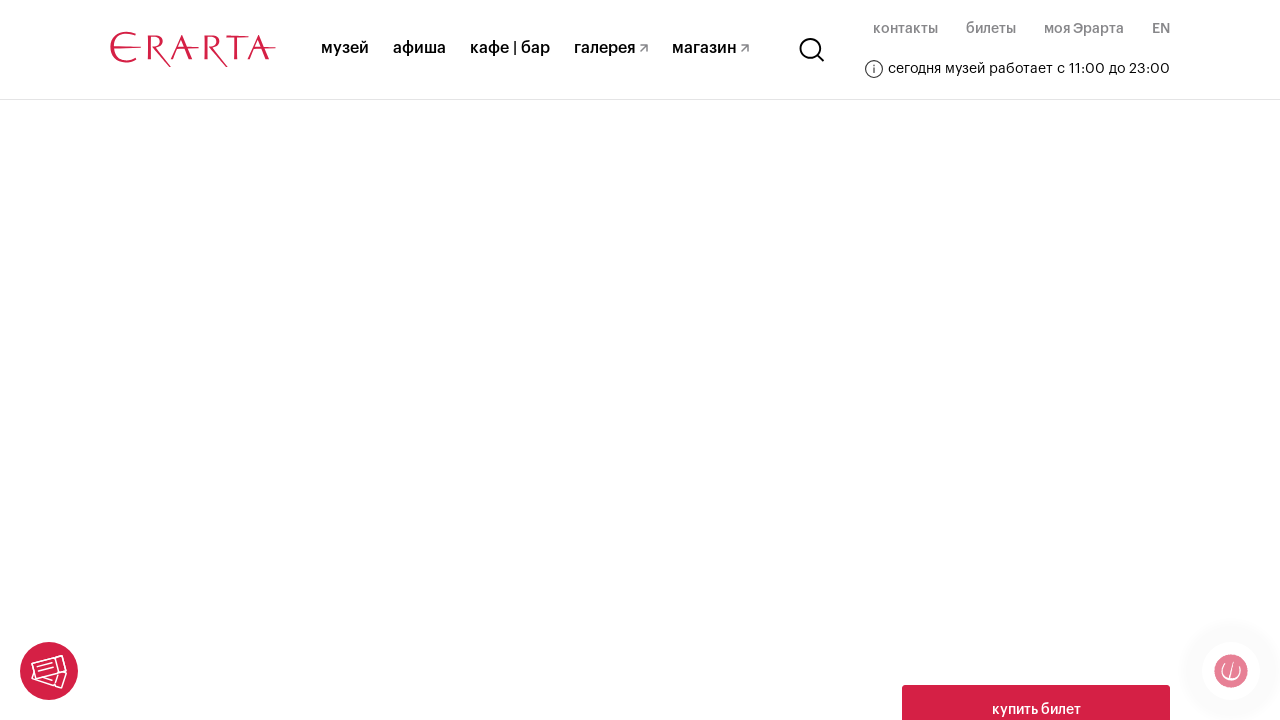

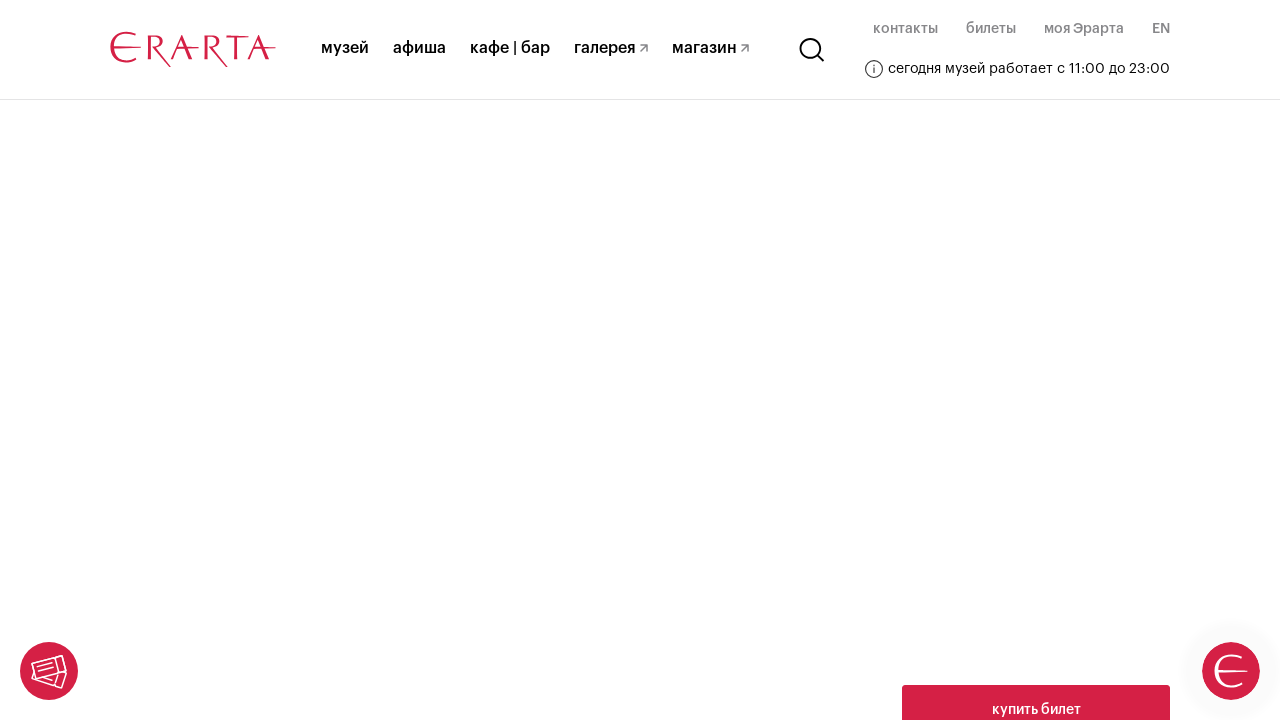